Navigates to the Bluefly homepage. This is a minimal test that only performs page navigation with no other interactions.

Starting URL: http://www.bluefly.com/

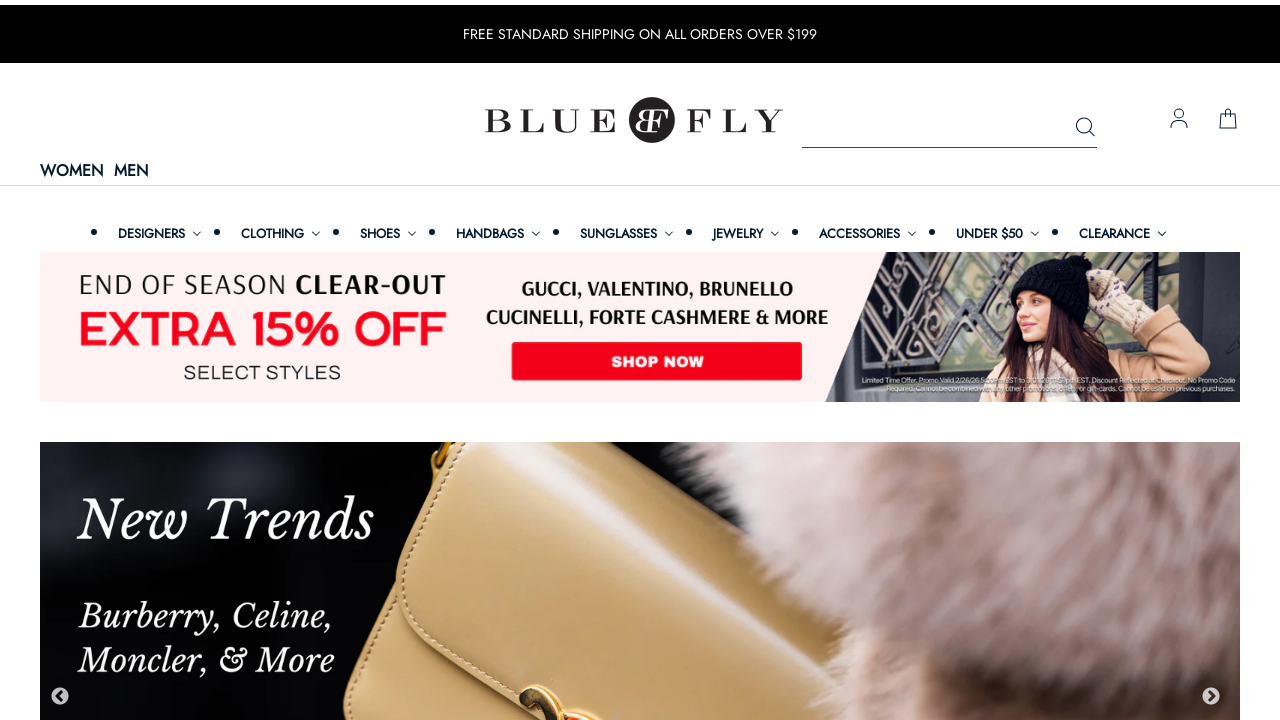

Navigated to Bluefly homepage at http://www.bluefly.com/
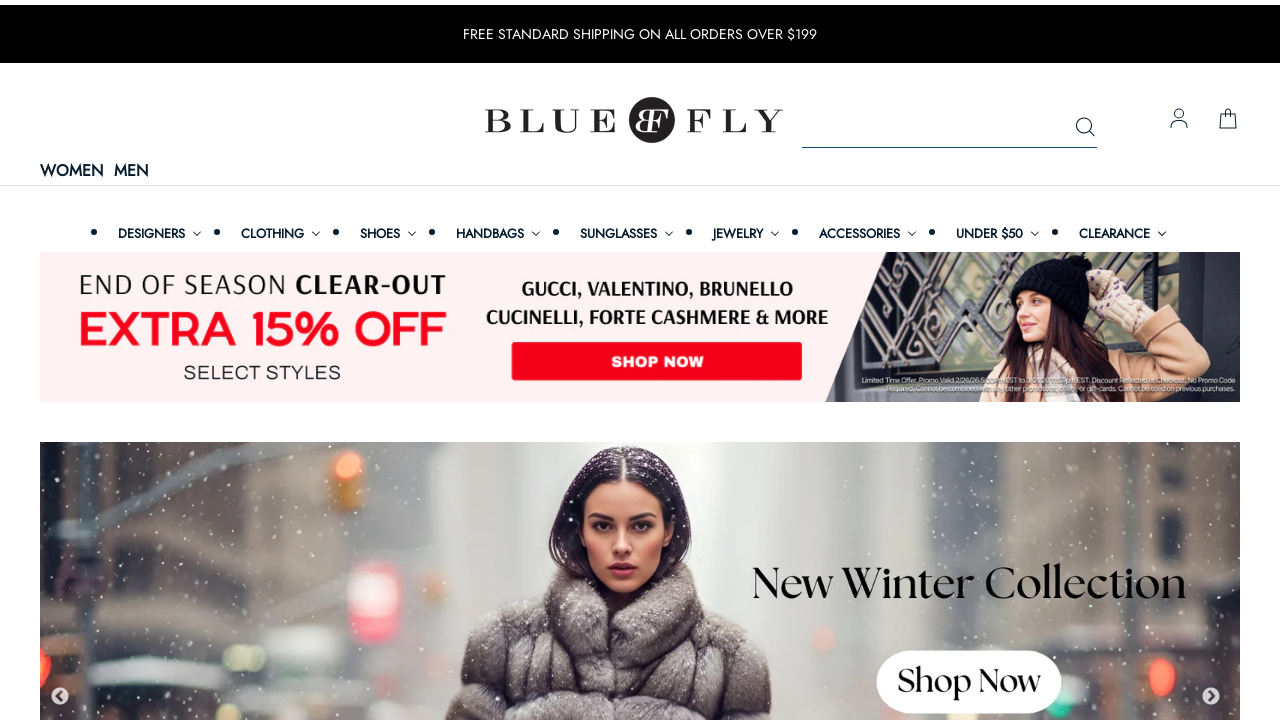

Page loaded and DOM content ready
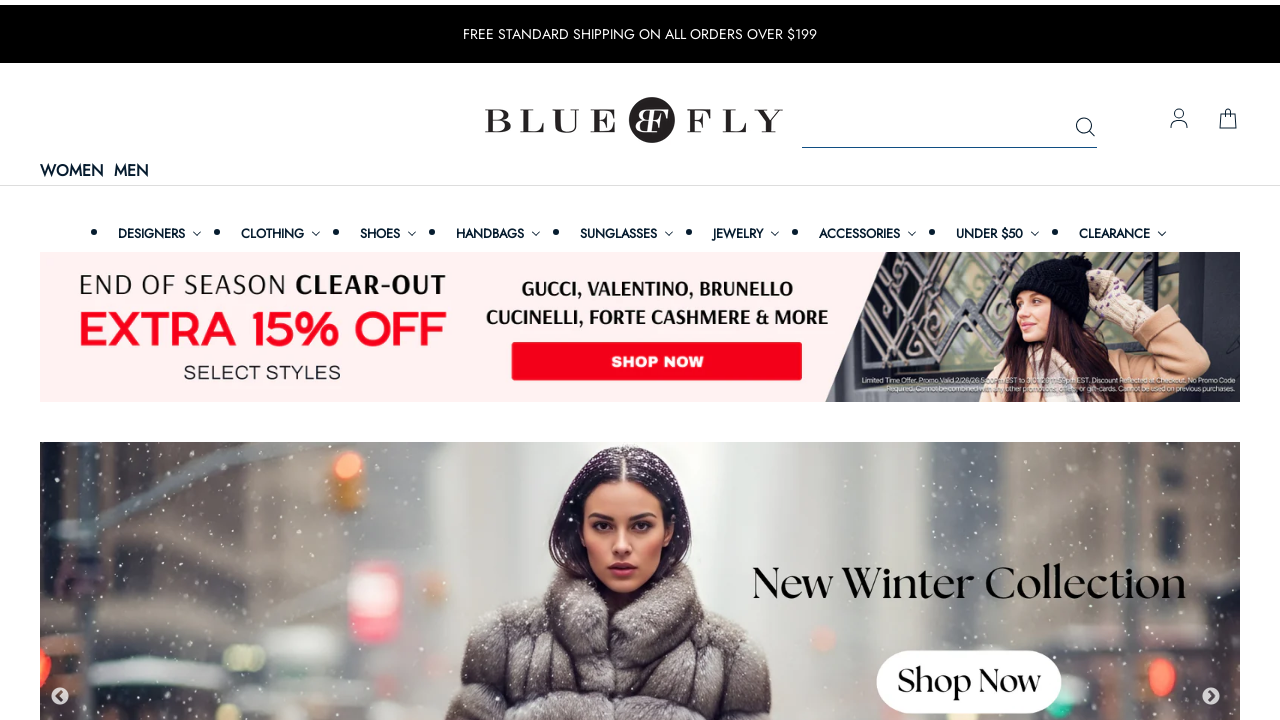

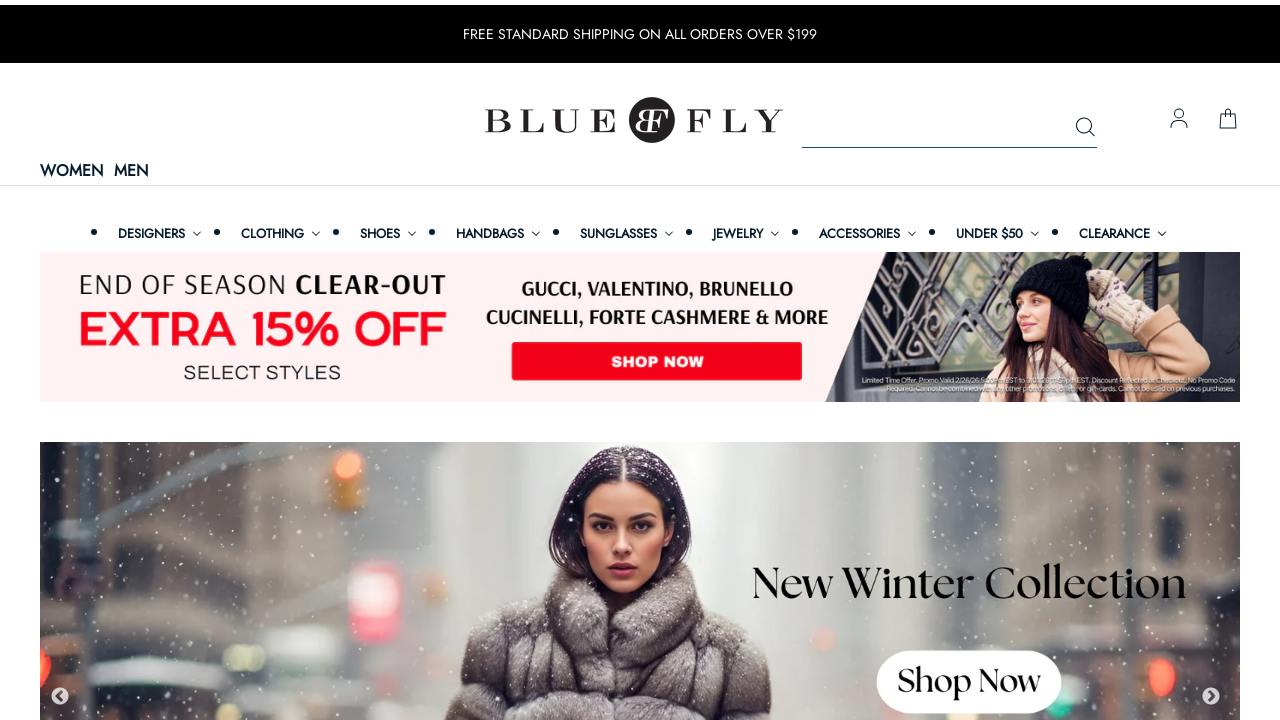